Tests adding multiple elements by clicking the Add Element button three times

Starting URL: https://the-internet.herokuapp.com/

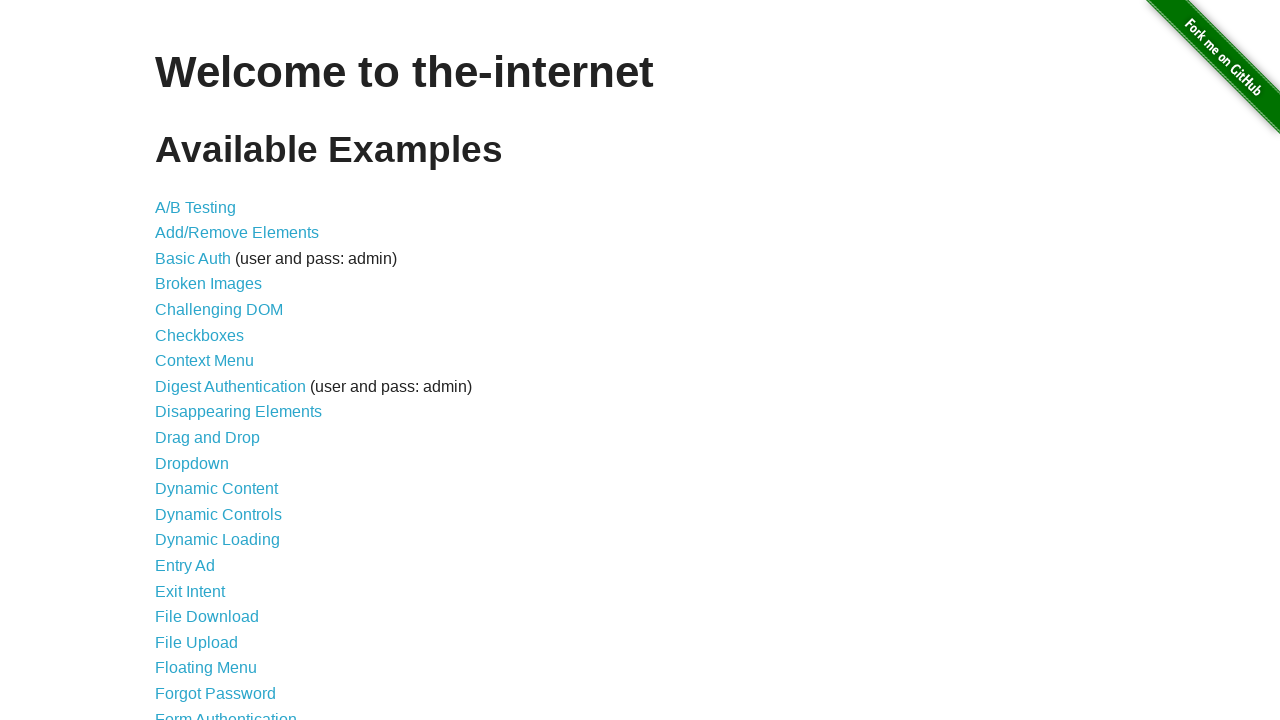

Clicked on Add/Remove Elements link at (237, 233) on xpath=//a[@href='/add_remove_elements/']
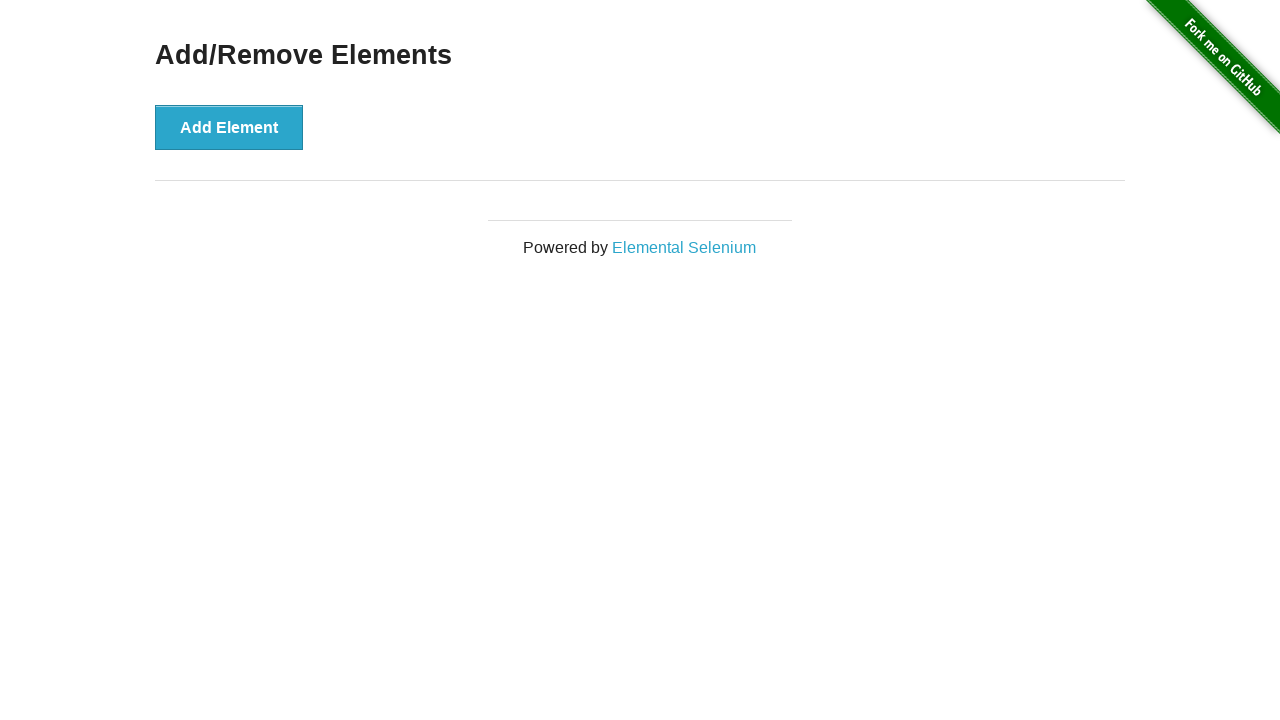

Clicked Add Element button (1st time) at (229, 127) on xpath=//button[@onclick='addElement()']
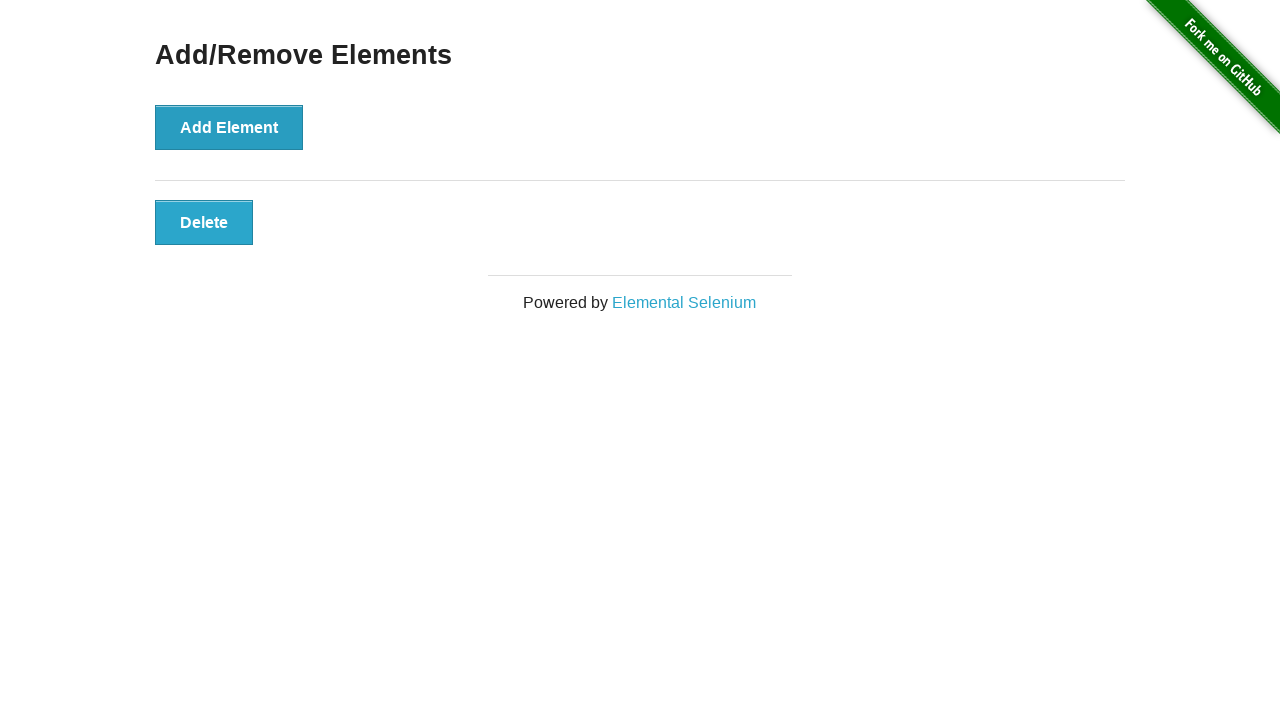

Clicked Add Element button (2nd time) at (229, 127) on xpath=//button[@onclick='addElement()']
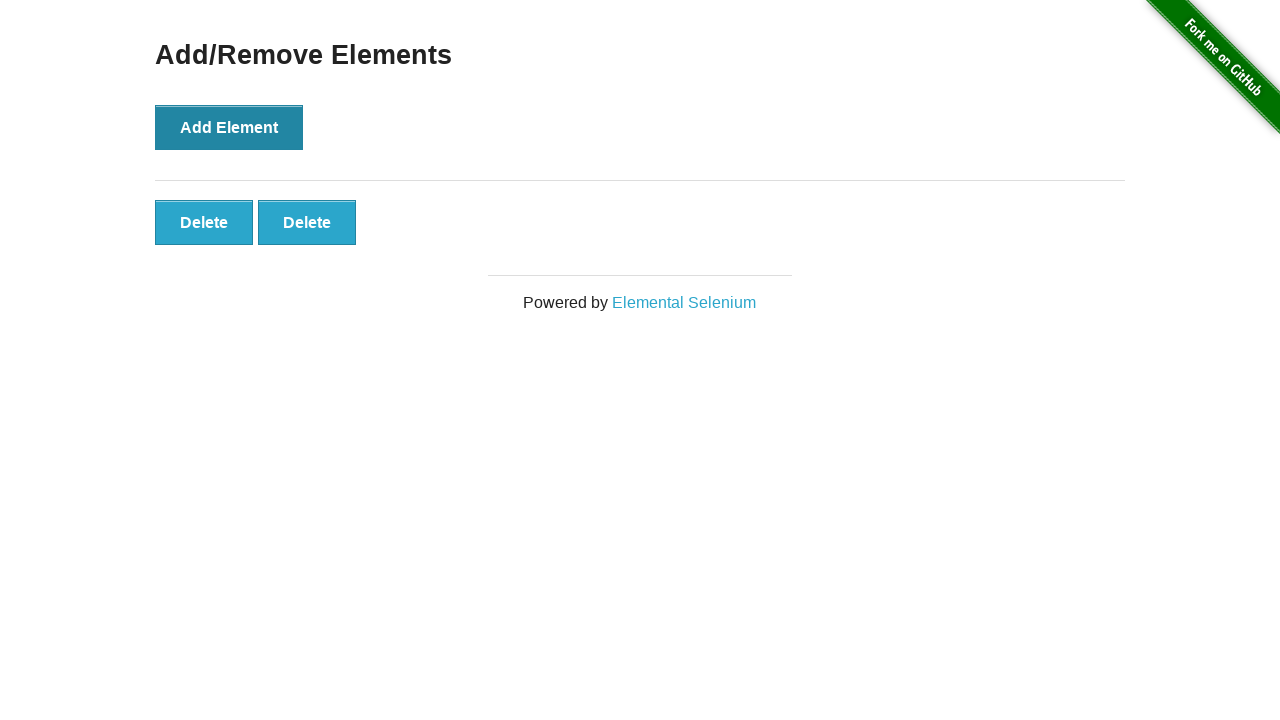

Clicked Add Element button (3rd time) at (229, 127) on xpath=//button[@onclick='addElement()']
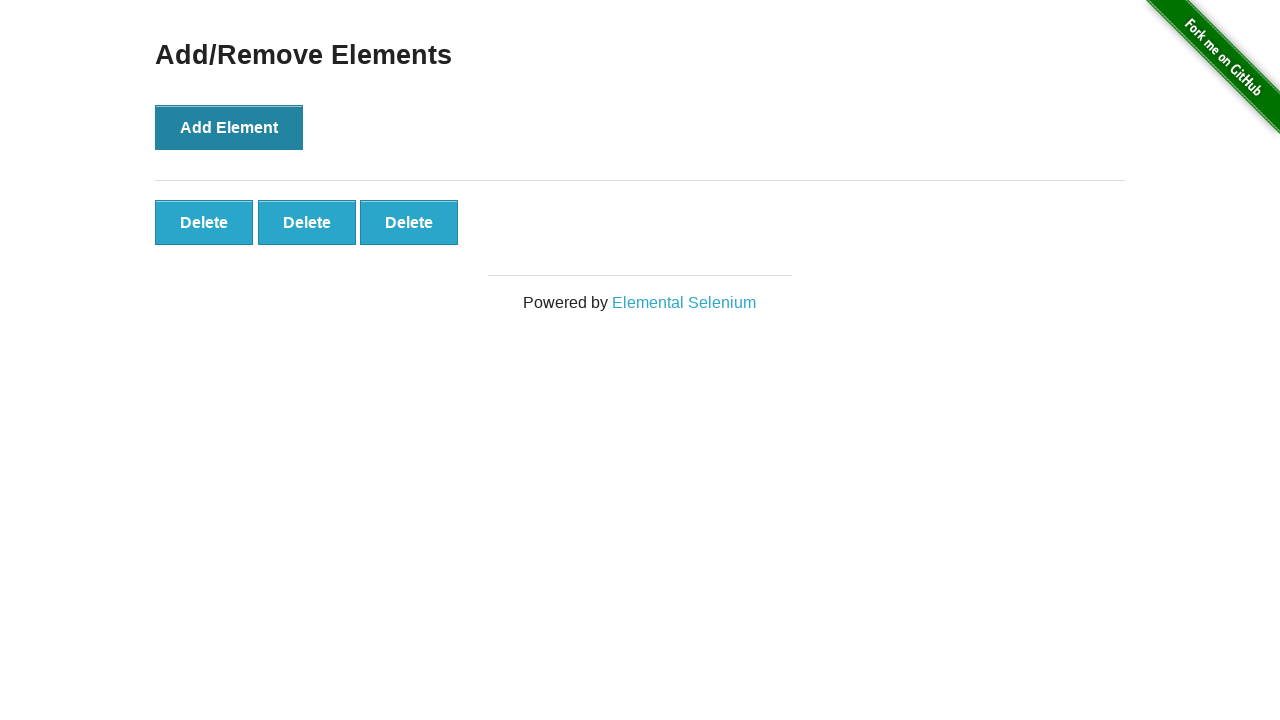

All added elements loaded and visible
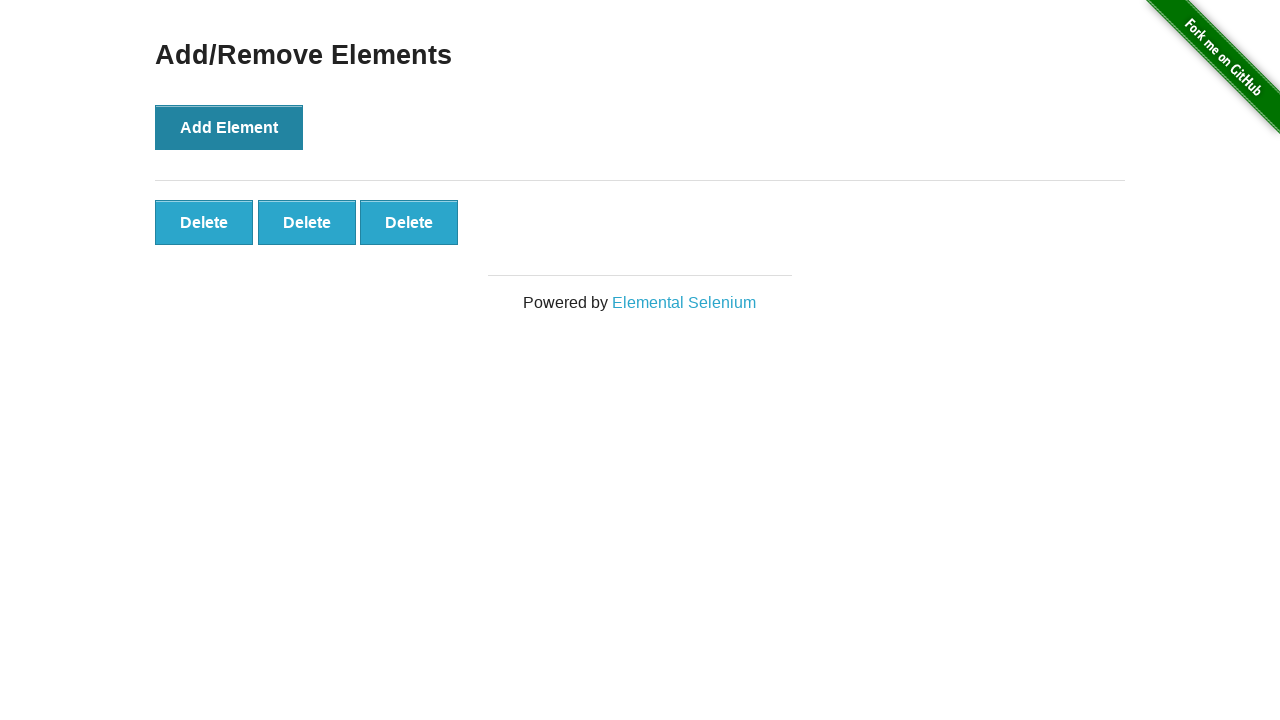

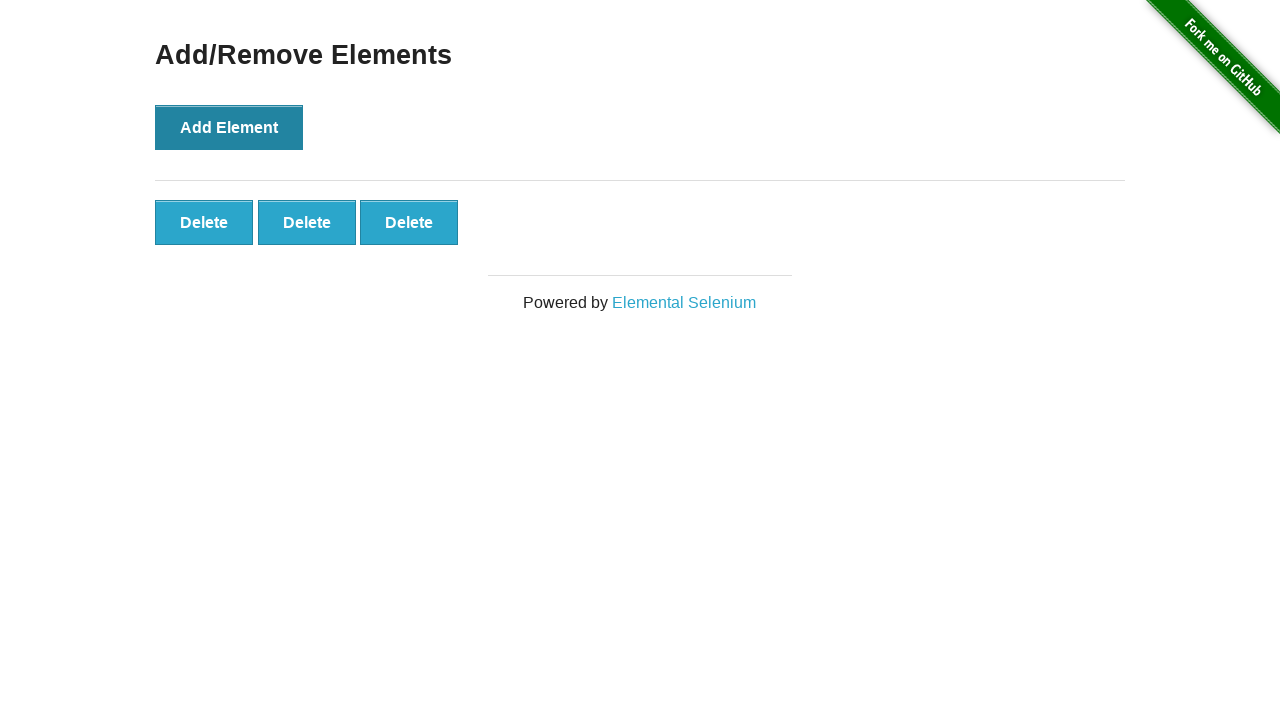